Verifies the page title matches expected value and the main header element is visible with correct text.

Starting URL: https://cac-tat.s3.eu-central-1.amazonaws.com/index.html

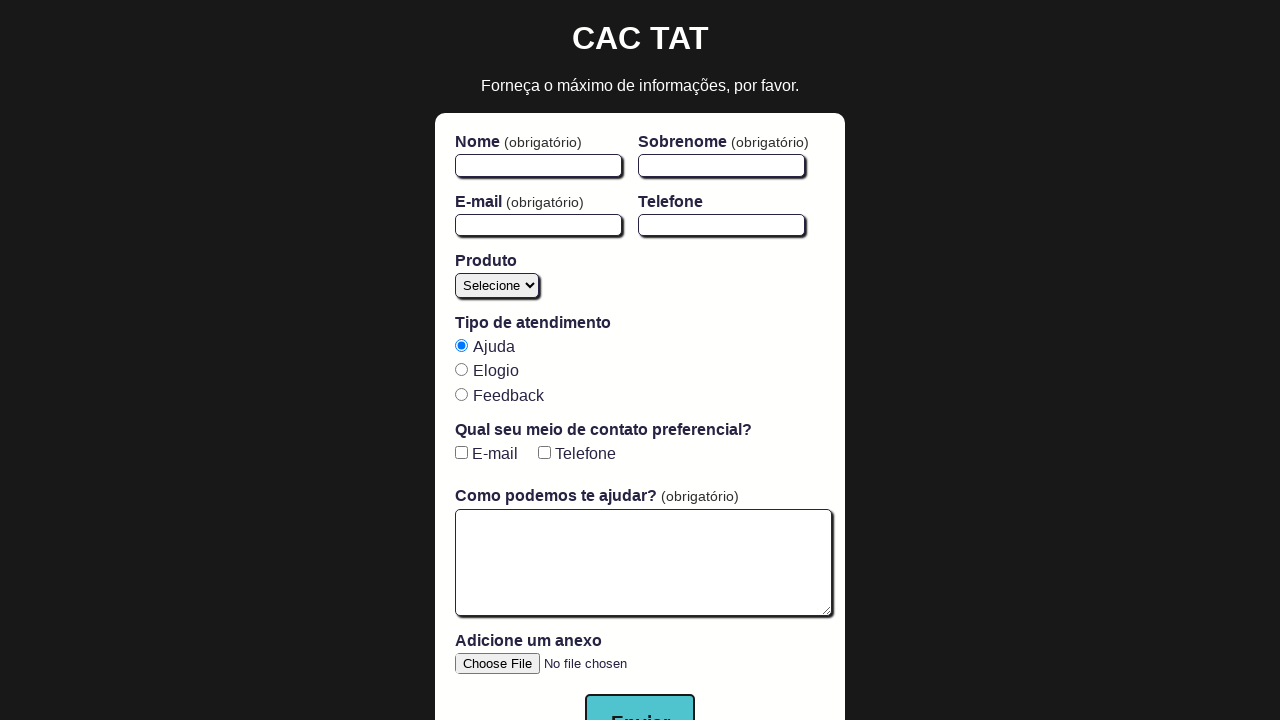

Navigated to the CAC TAT page
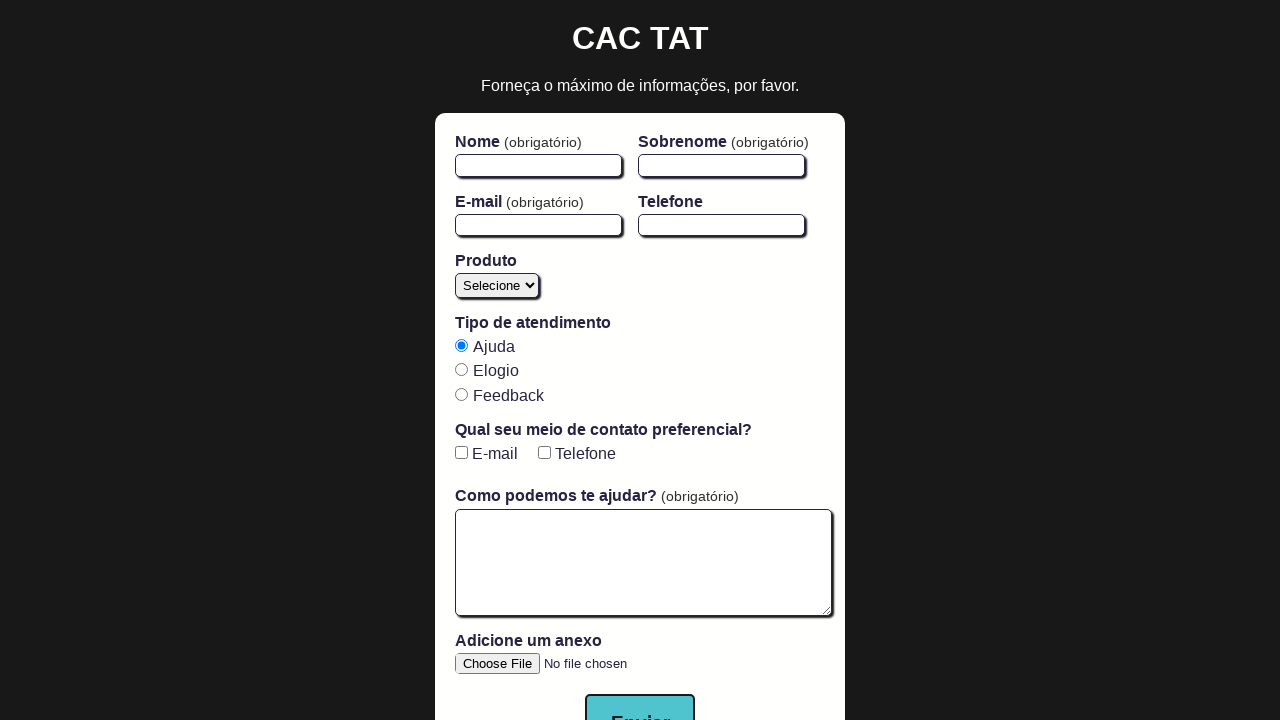

Main header element with id 'title' loaded
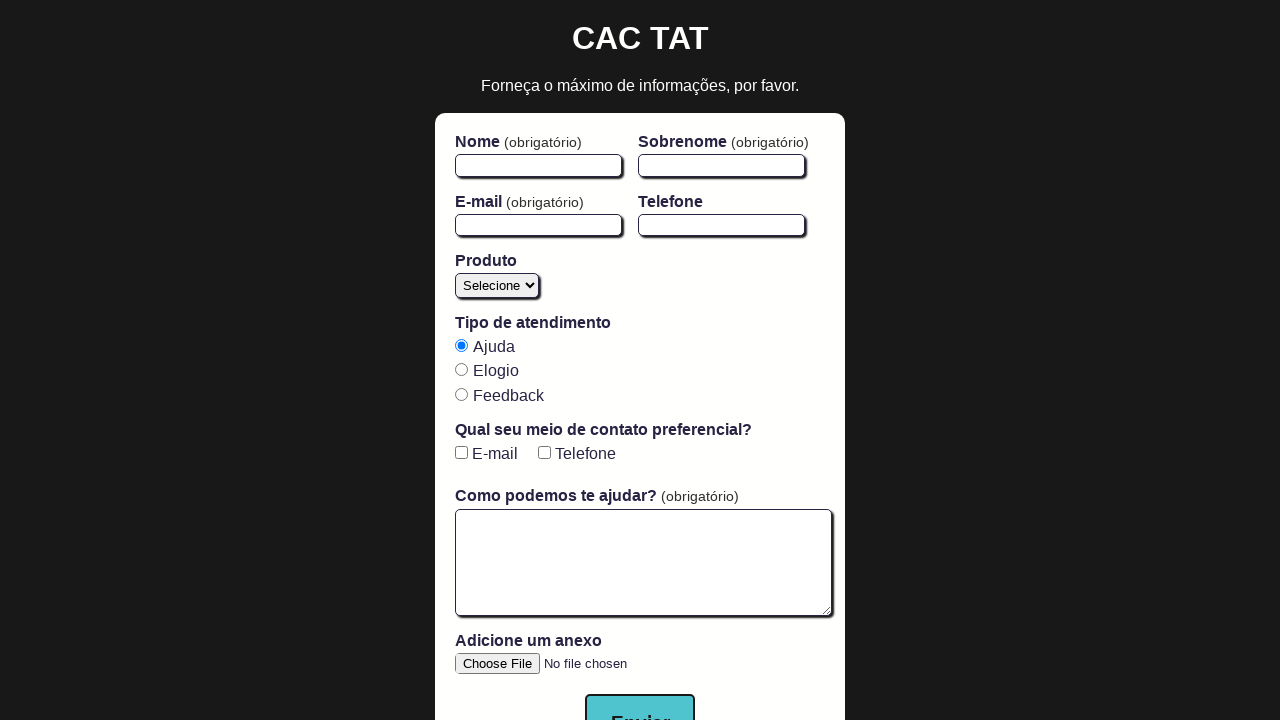

Verified main header text matches 'CAC TAT'
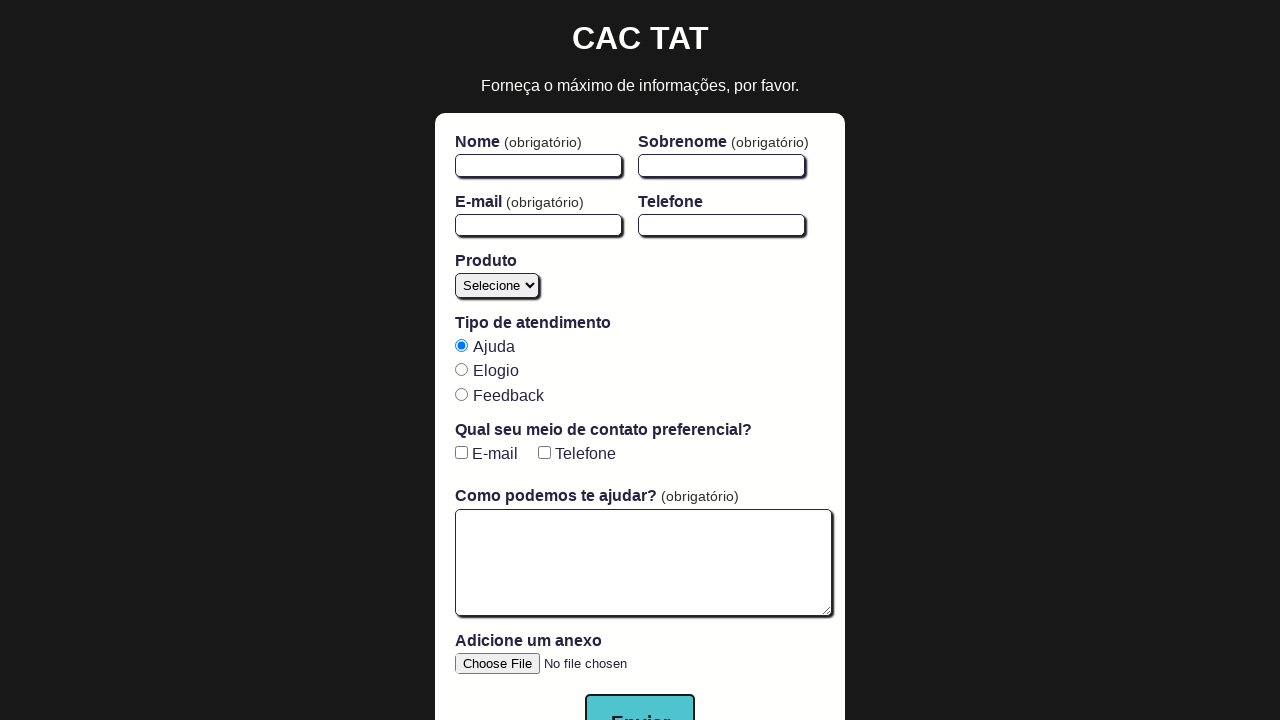

Verified page title matches 'Central de Atendimento ao Cliente TAT'
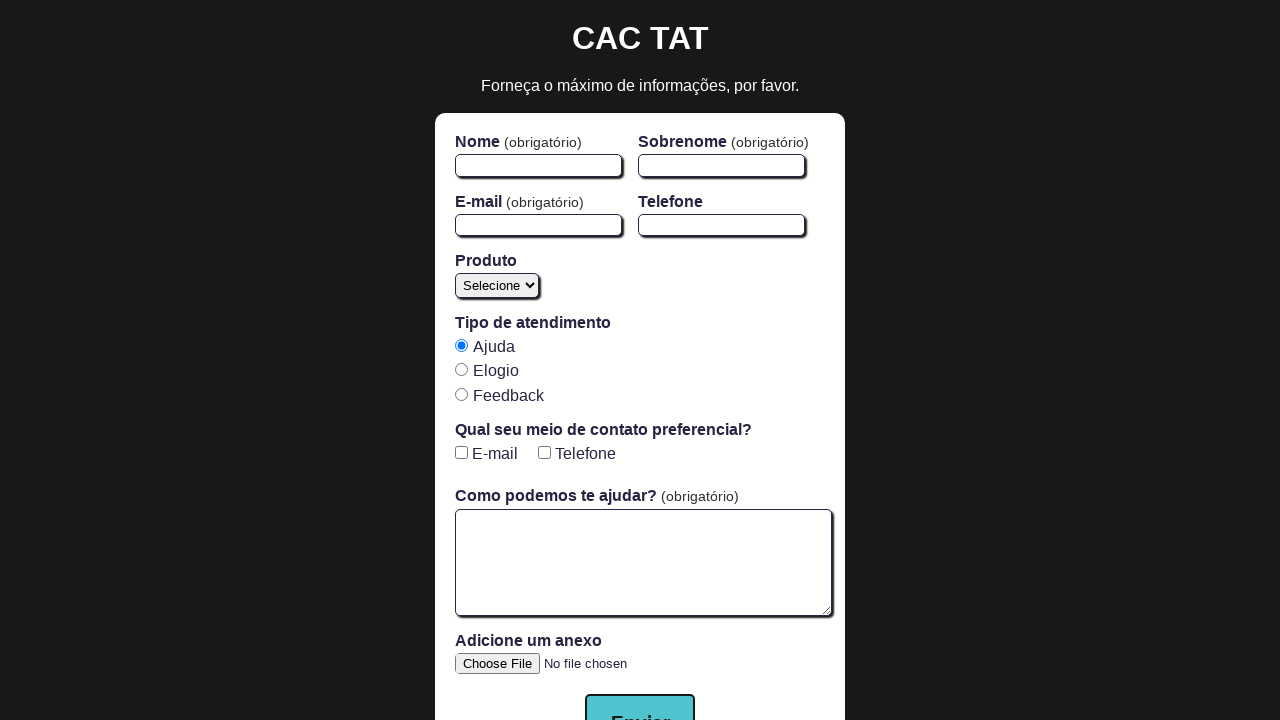

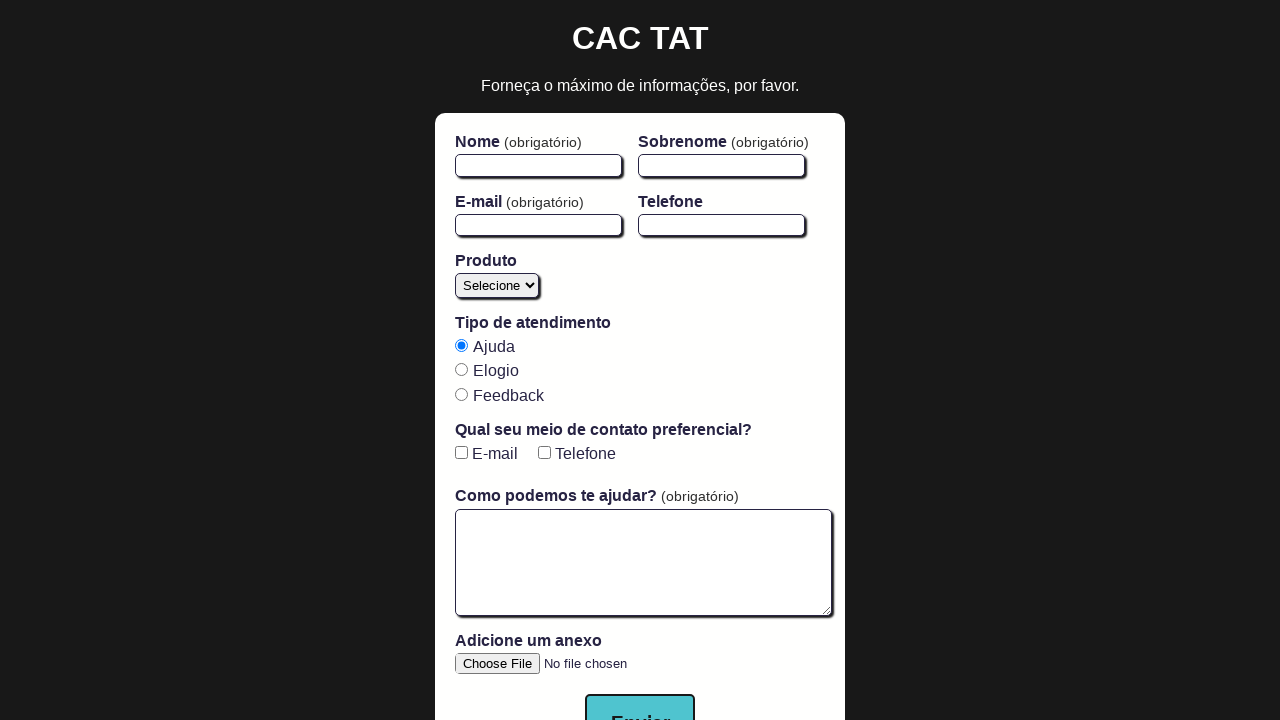